Tests filtering to display all items after using other filters

Starting URL: https://demo.playwright.dev/todomvc

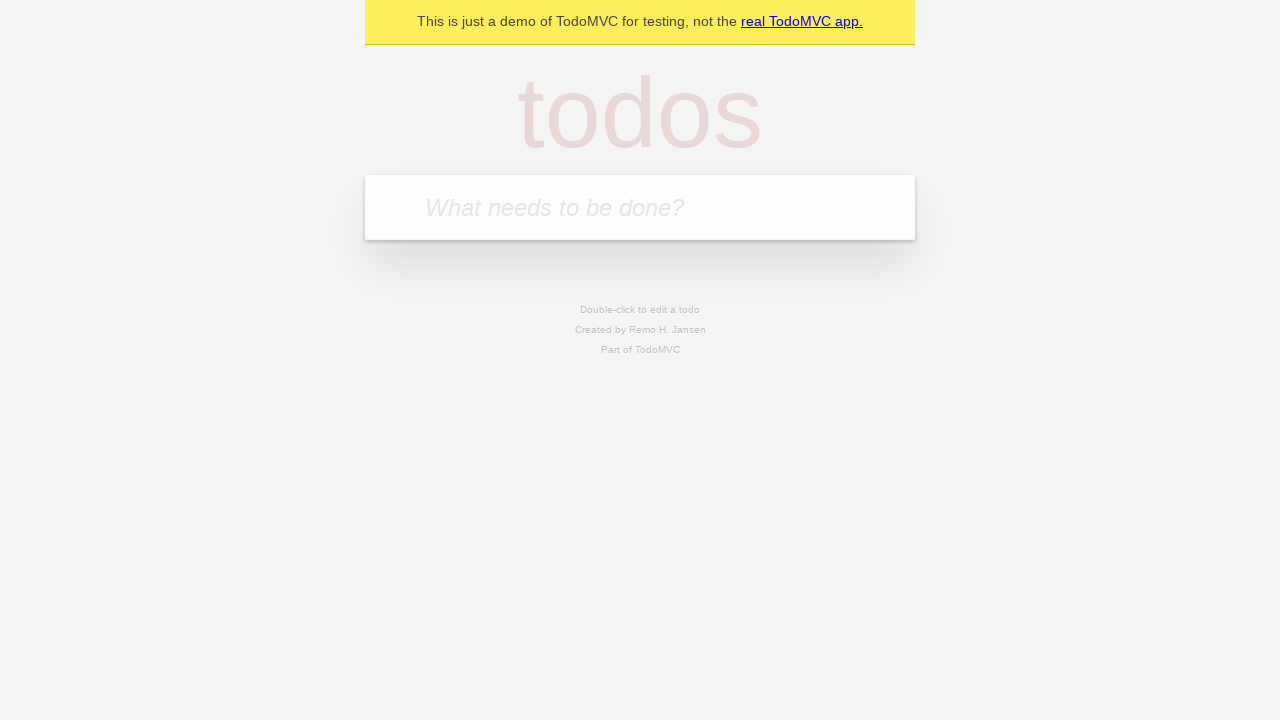

Filled todo input with 'buy some cheese' on internal:attr=[placeholder="What needs to be done?"i]
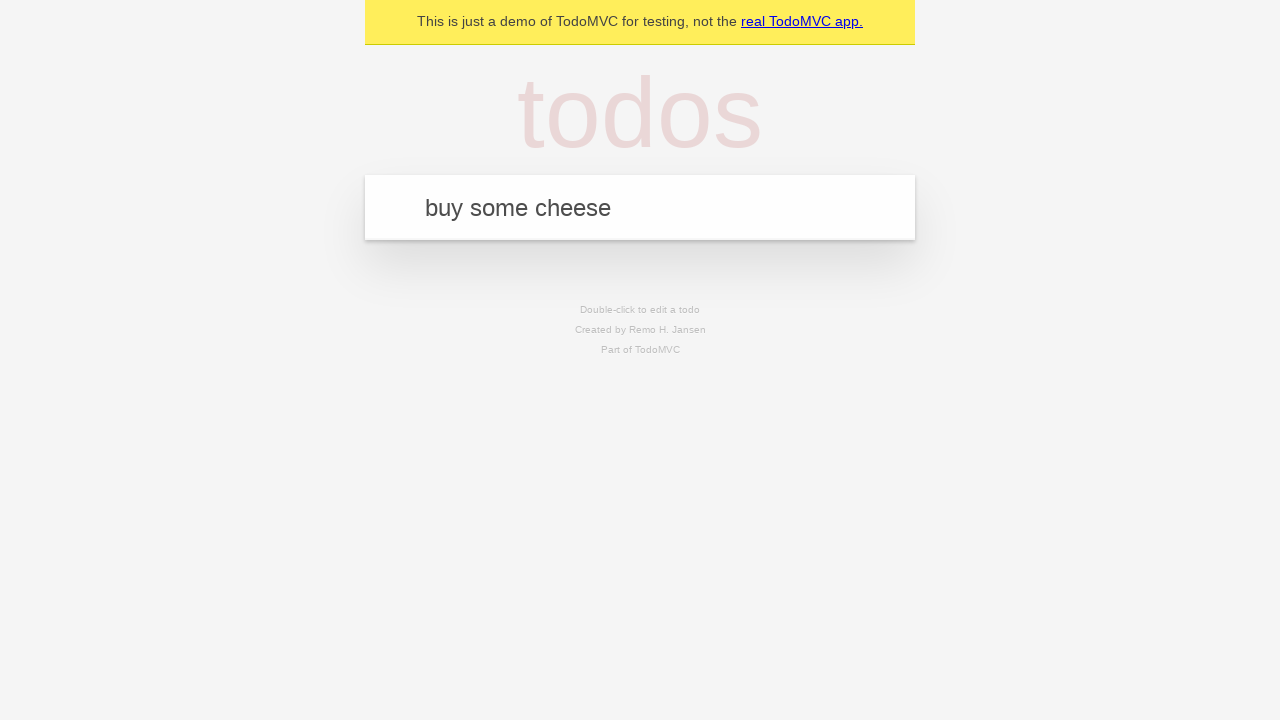

Pressed Enter to add first todo on internal:attr=[placeholder="What needs to be done?"i]
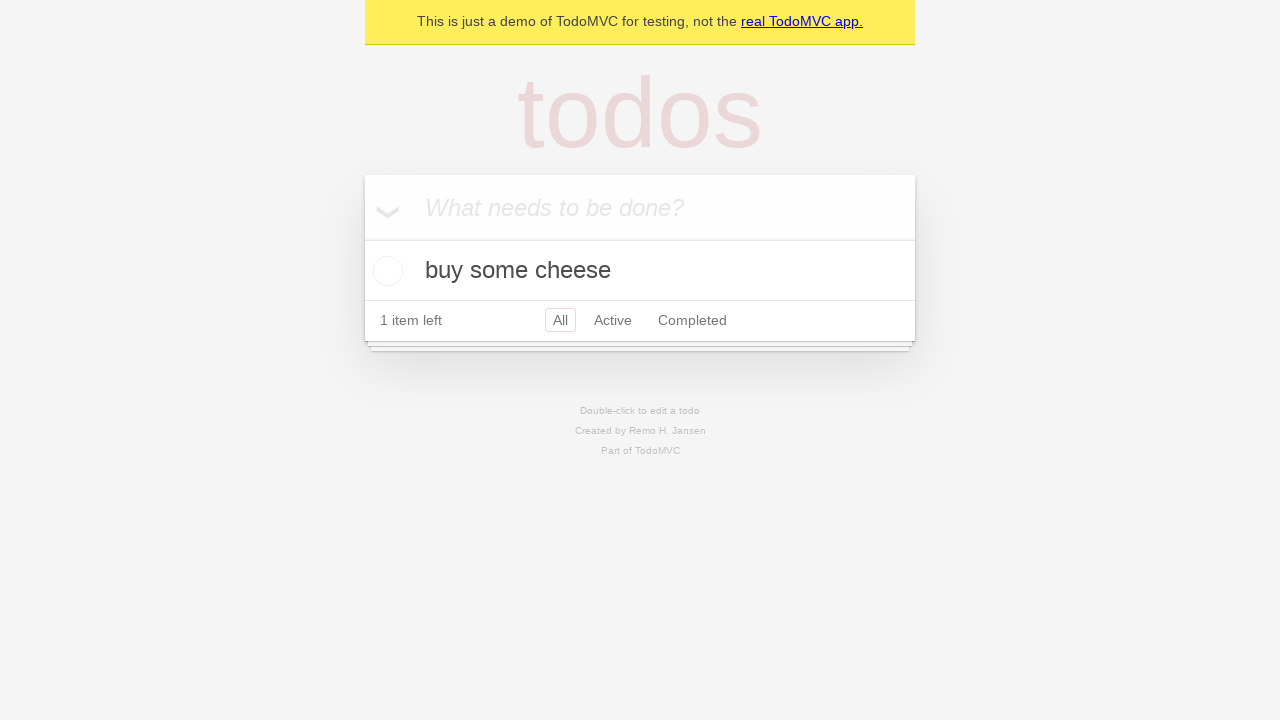

Filled todo input with 'feed the cat' on internal:attr=[placeholder="What needs to be done?"i]
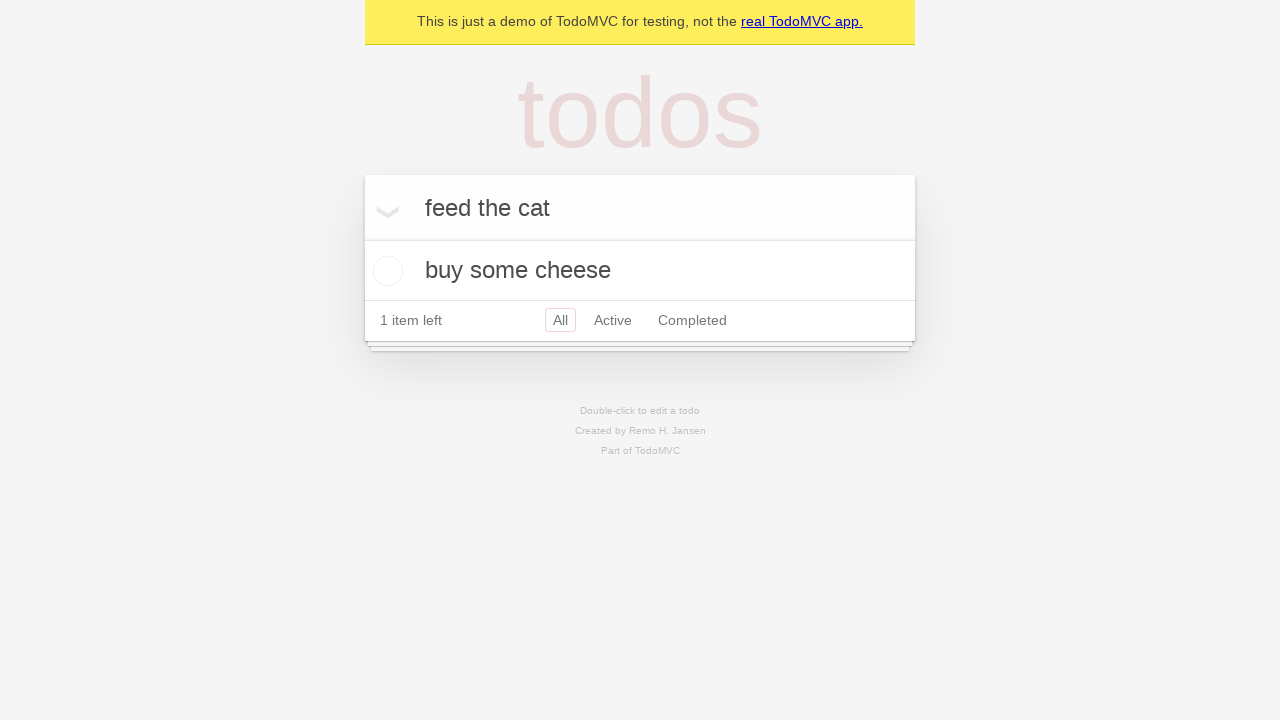

Pressed Enter to add second todo on internal:attr=[placeholder="What needs to be done?"i]
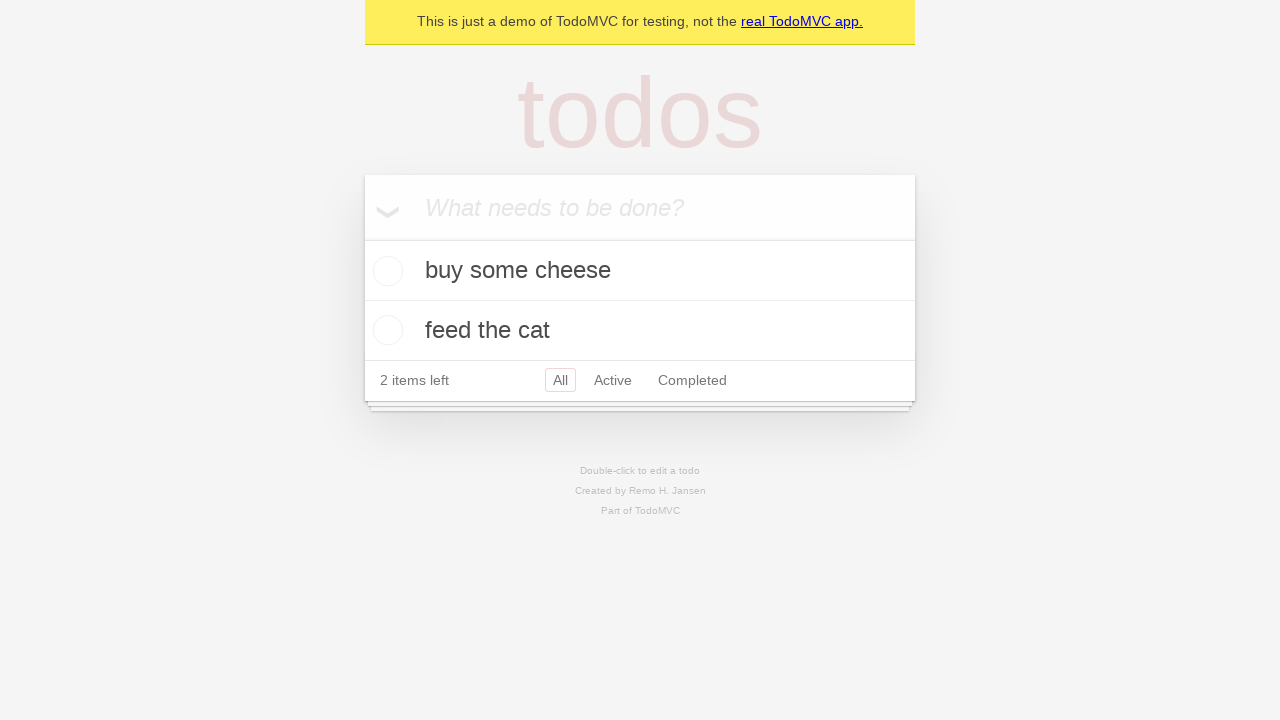

Filled todo input with 'book a doctors appointment' on internal:attr=[placeholder="What needs to be done?"i]
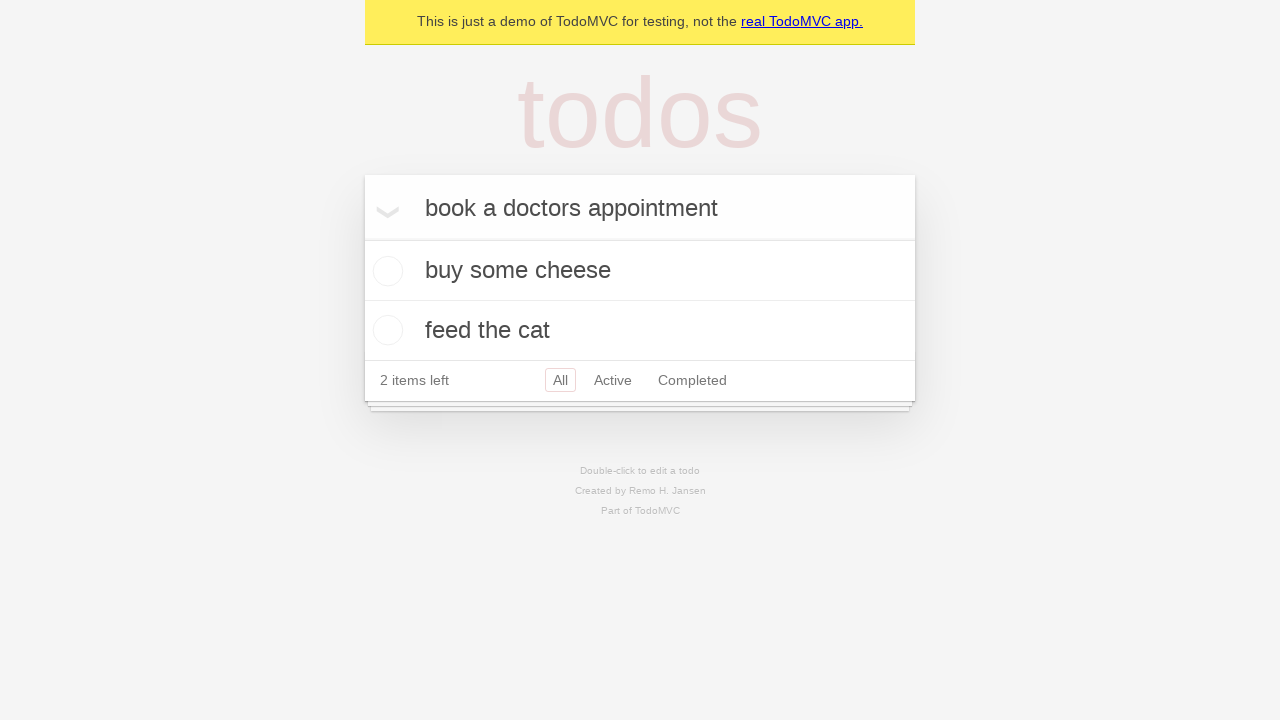

Pressed Enter to add third todo on internal:attr=[placeholder="What needs to be done?"i]
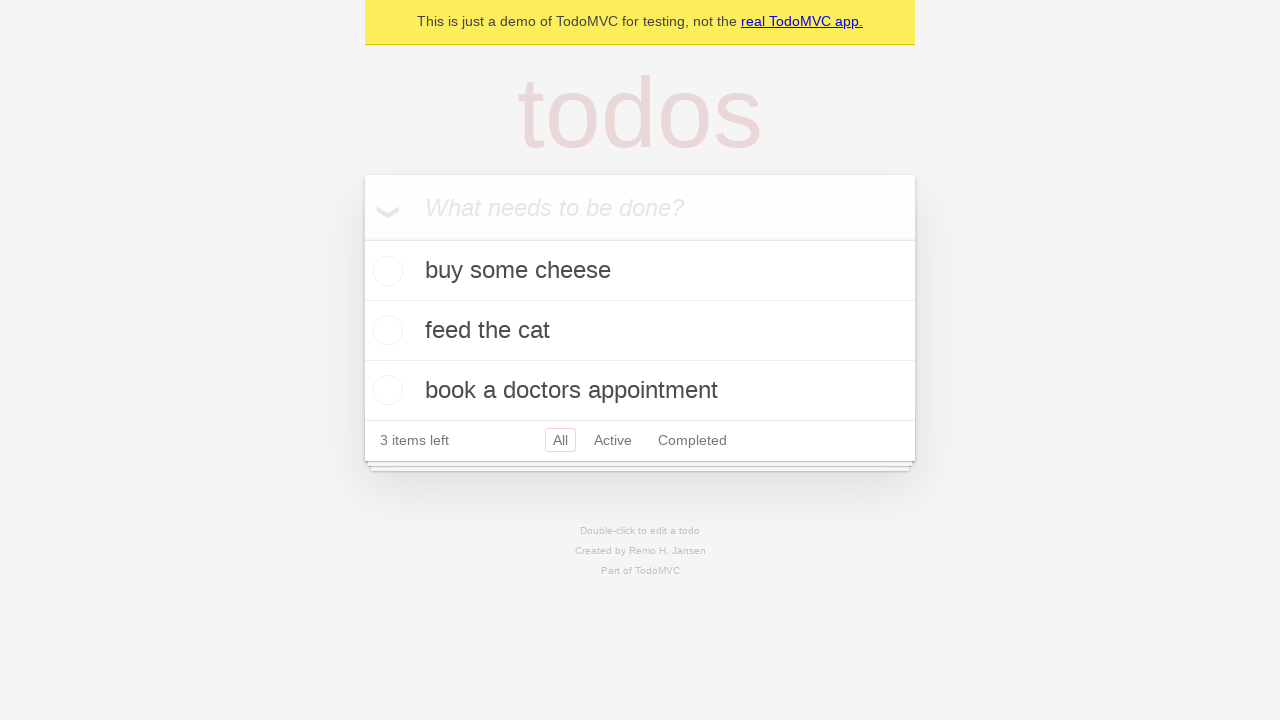

Checked the second todo item at (385, 330) on internal:testid=[data-testid="todo-item"s] >> nth=1 >> internal:role=checkbox
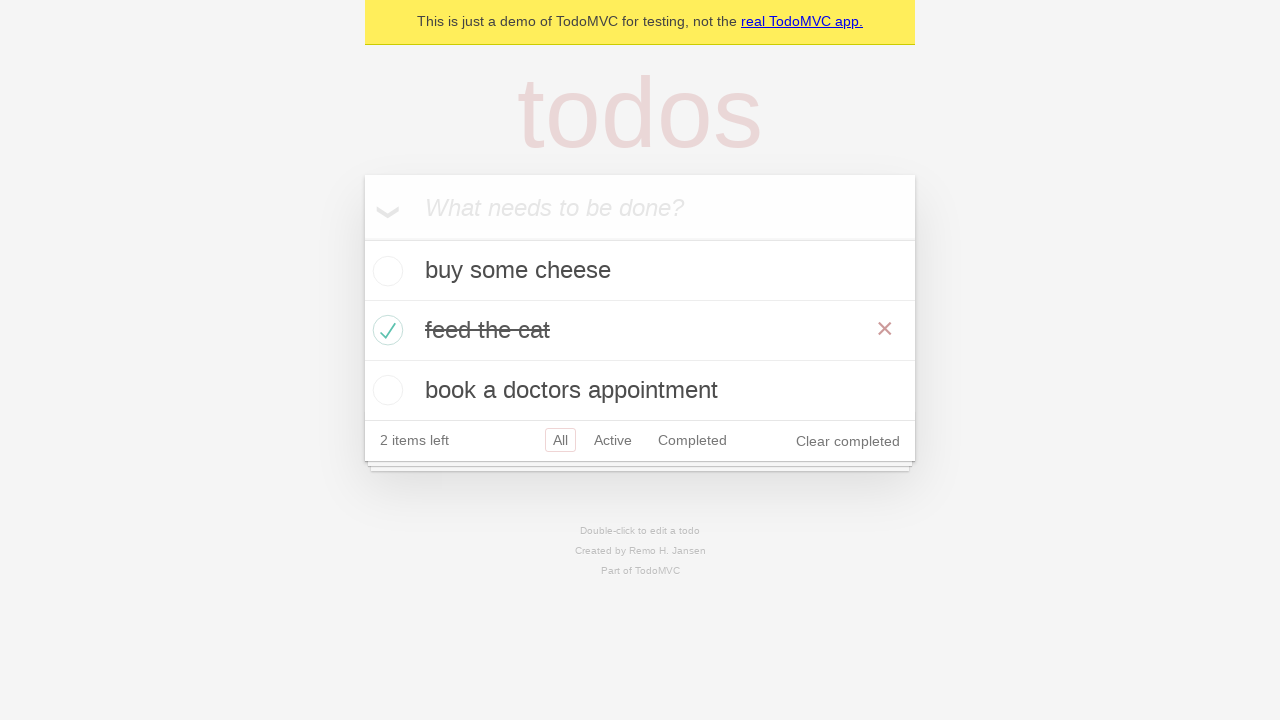

Clicked Active filter to show active todos only at (613, 440) on internal:role=link[name="Active"i]
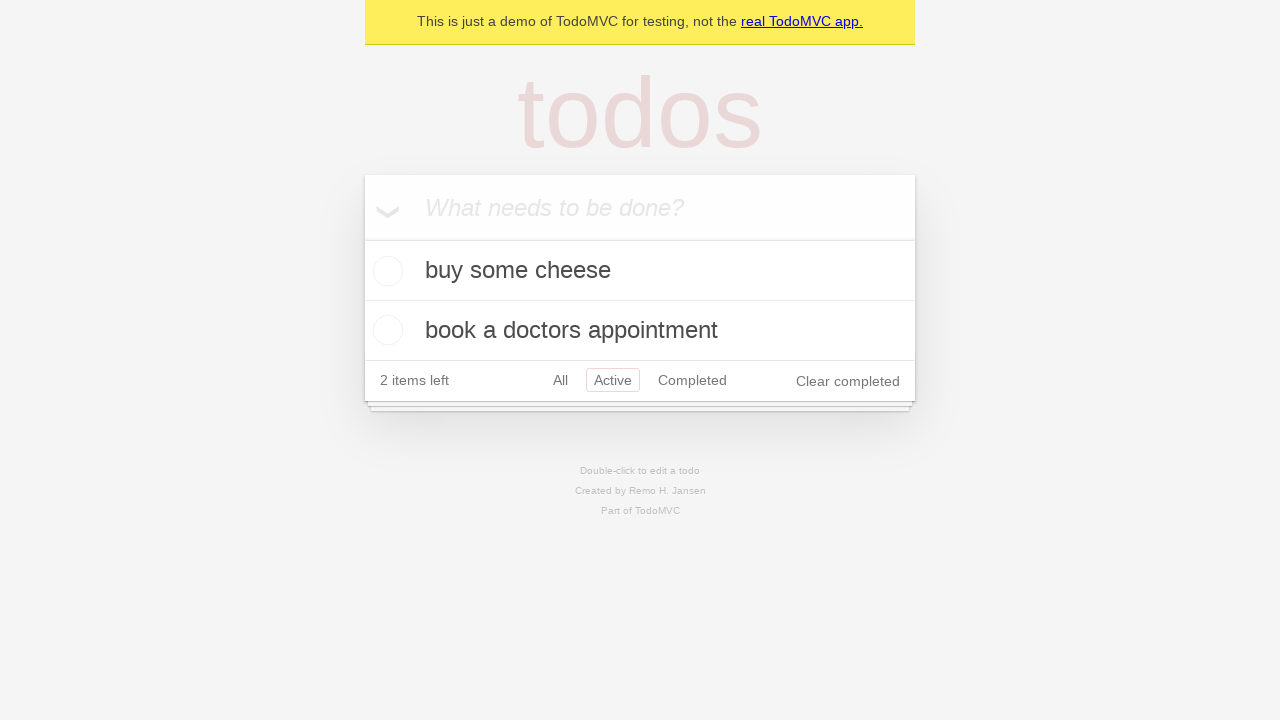

Clicked Completed filter to show completed todos only at (692, 380) on internal:role=link[name="Completed"i]
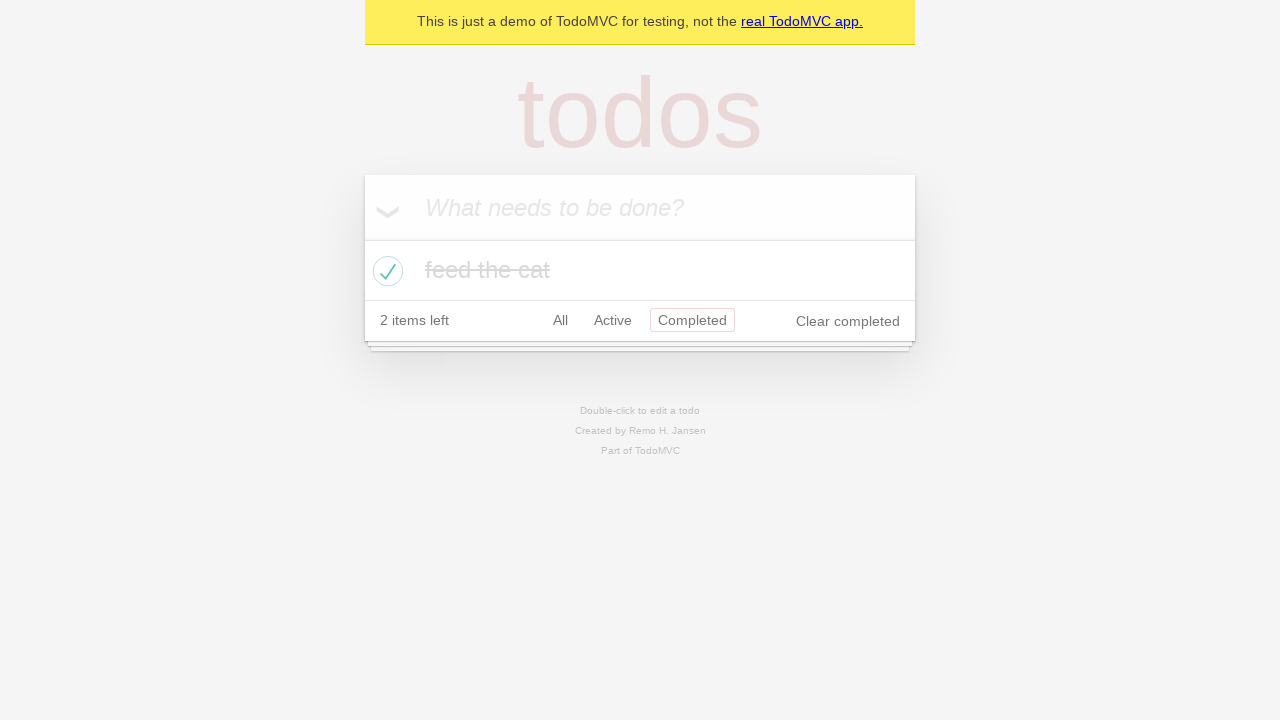

Clicked All filter to display all items at (560, 320) on internal:role=link[name="All"i]
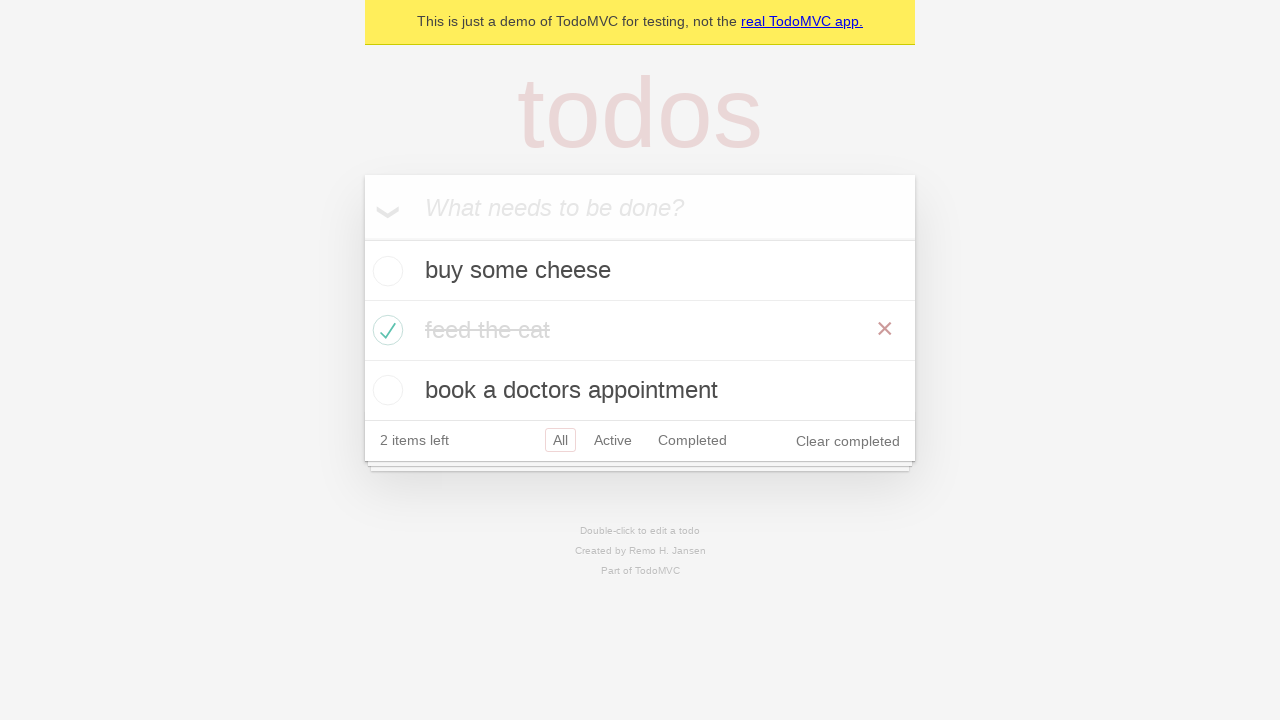

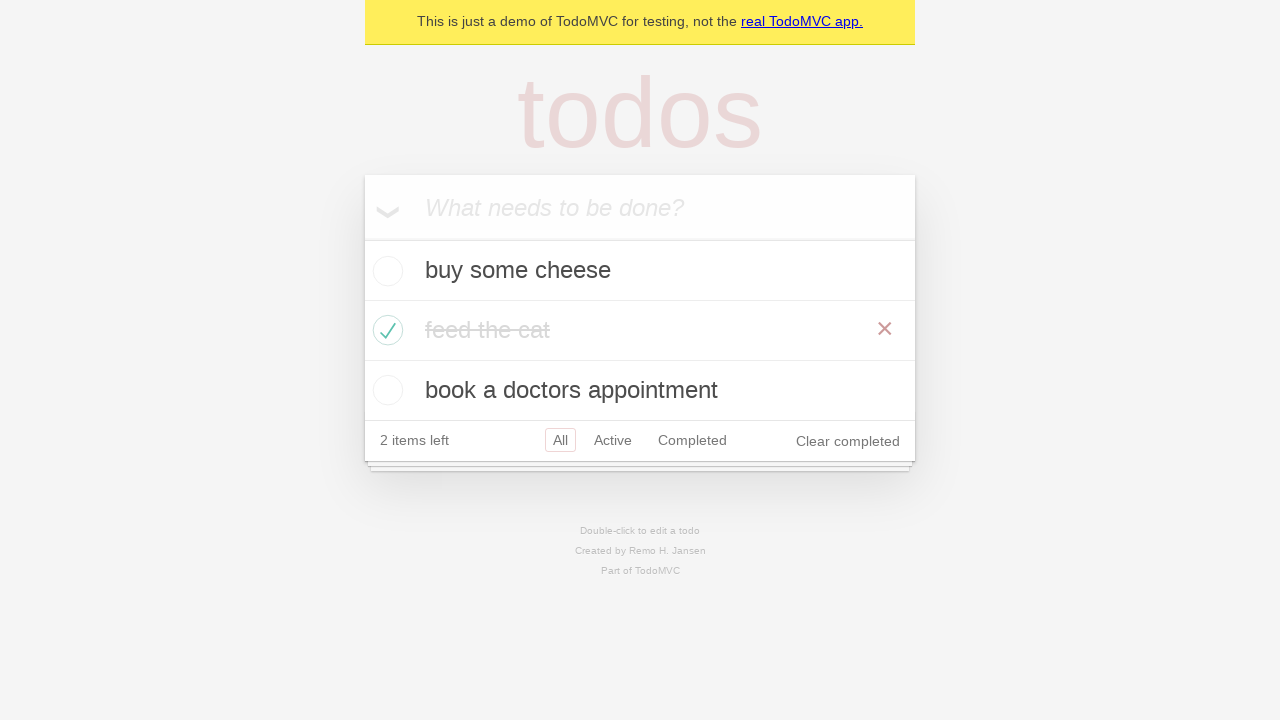